Tests dynamic infinite scroll functionality by scrolling down the page multiple times to load new content

Starting URL: https://the-internet.herokuapp.com/infinite_scroll

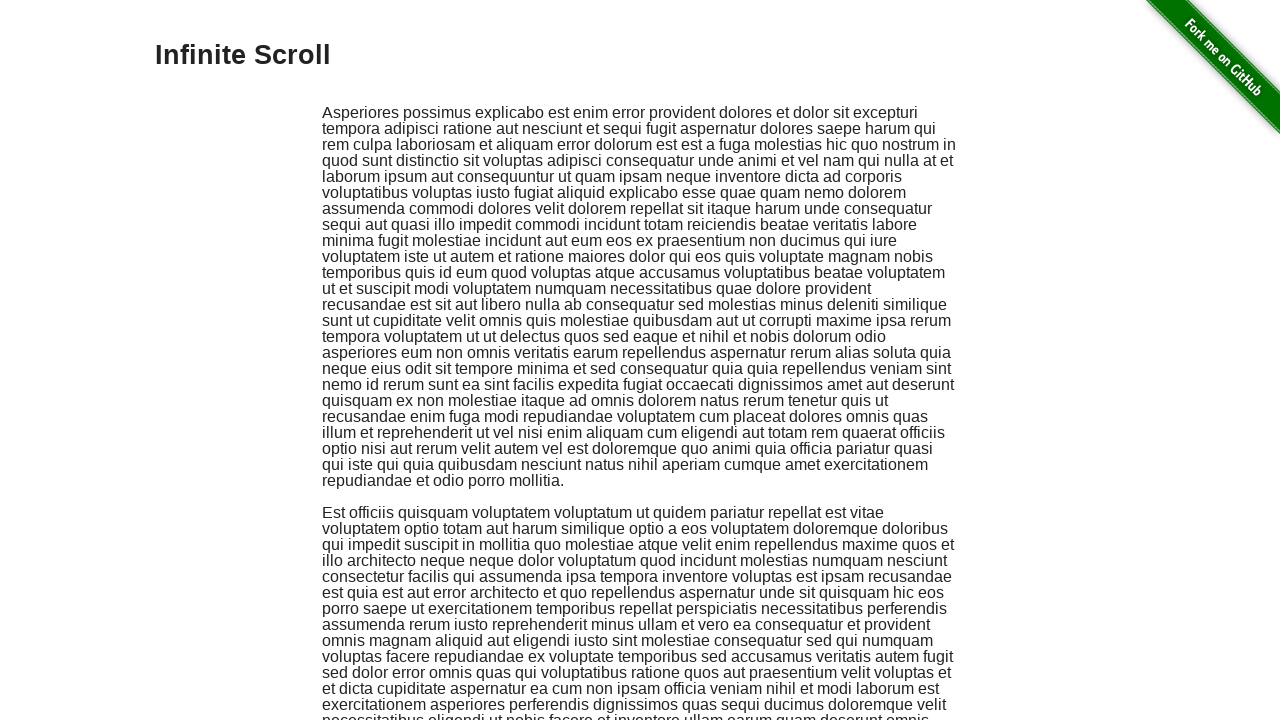

Waited for dynamically loaded content batch 1
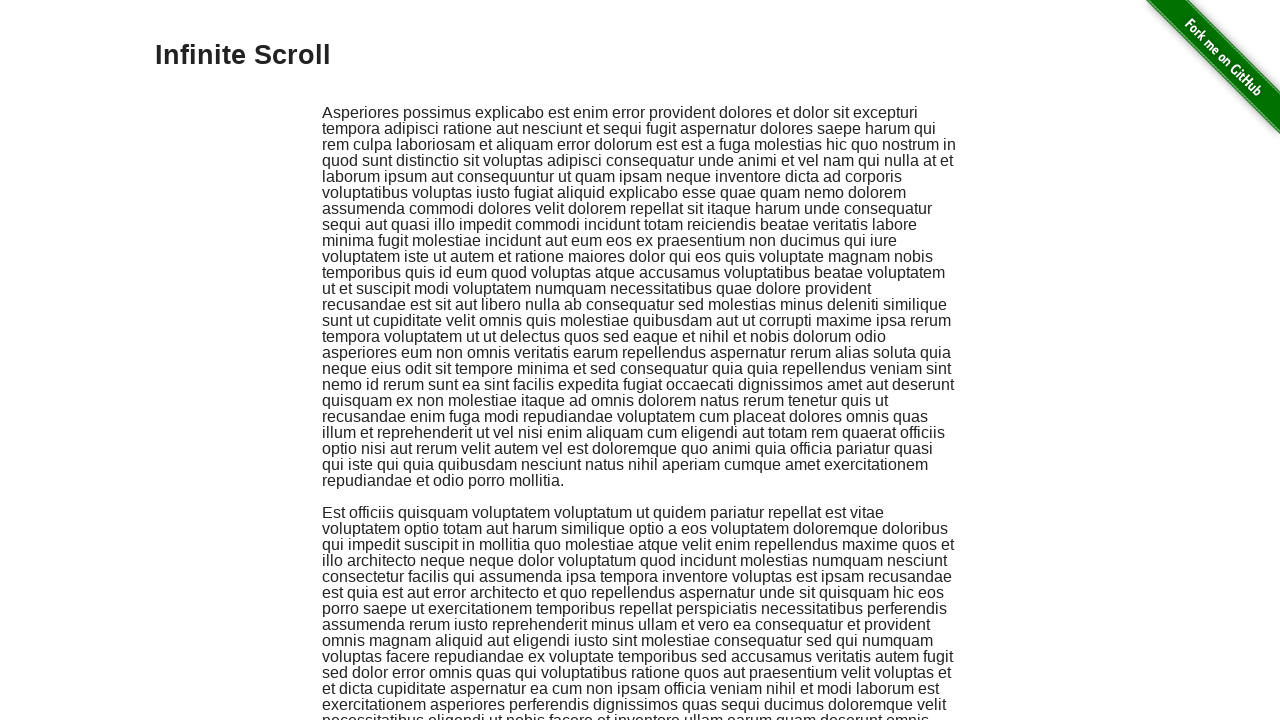

Scrolled to bottom of page to trigger loading more content (iteration 1)
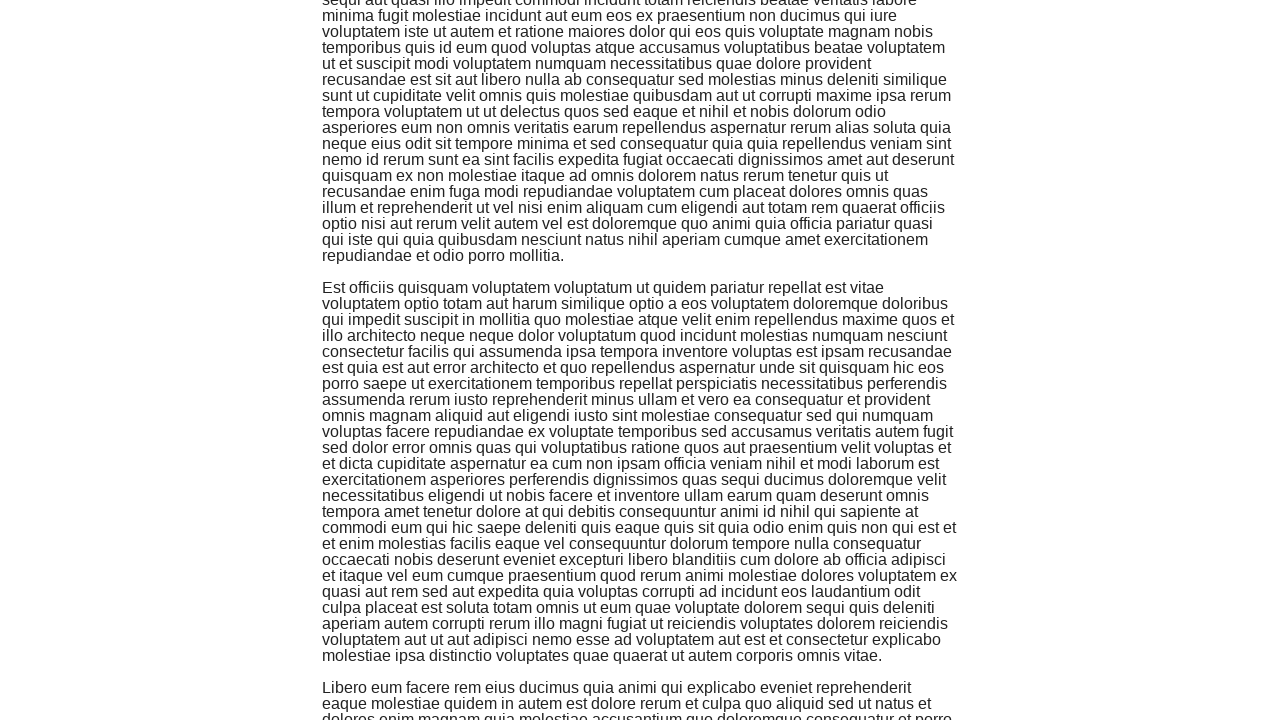

Waited 500ms for content to load (iteration 1)
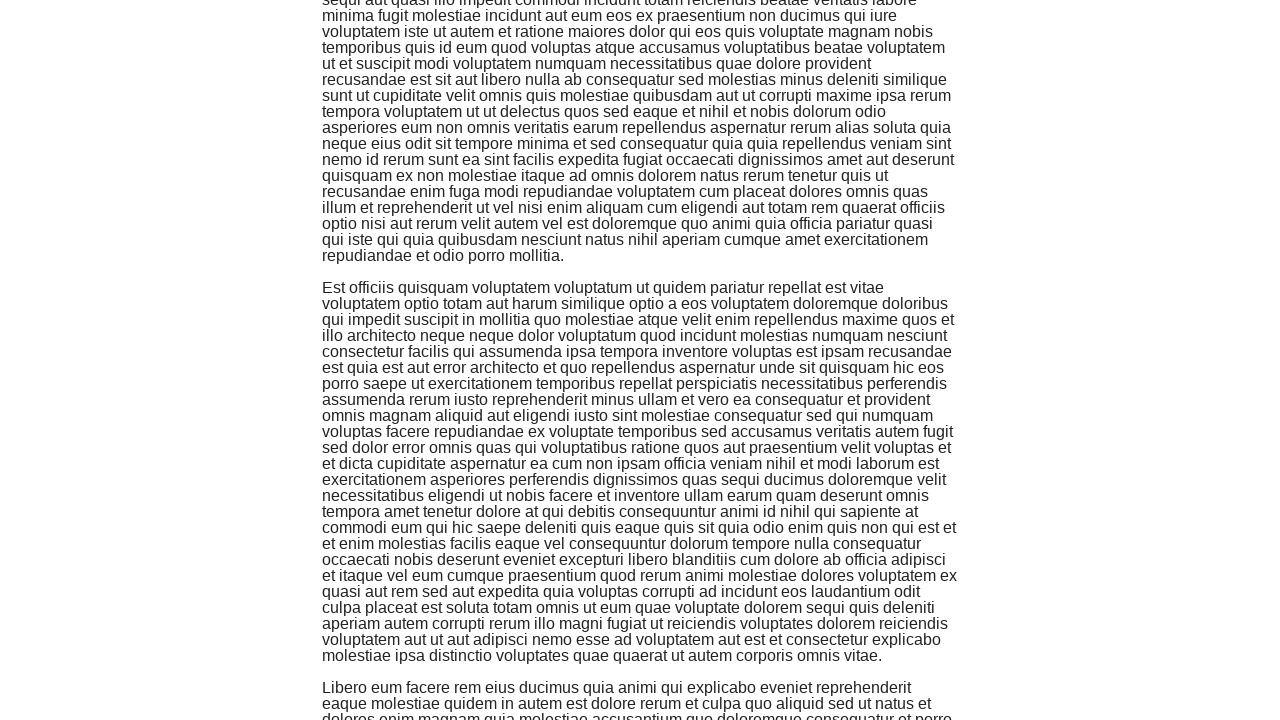

Waited for dynamically loaded content batch 2
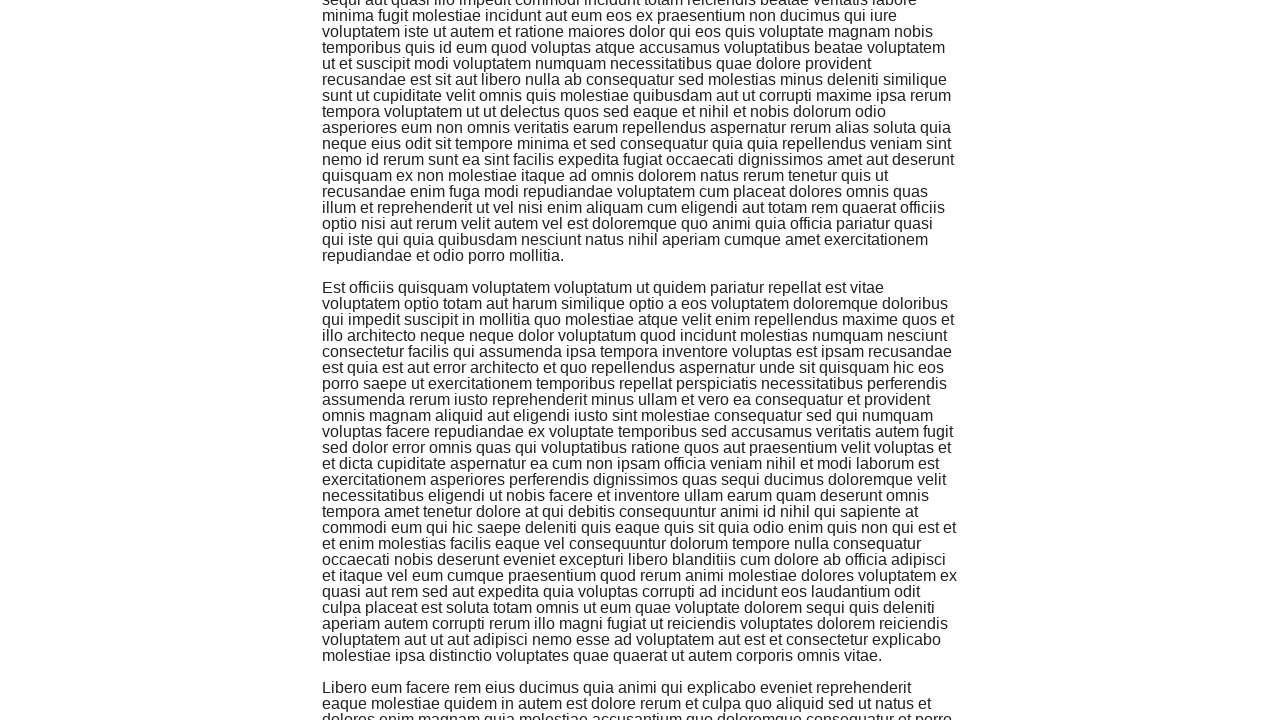

Scrolled to bottom of page to trigger loading more content (iteration 2)
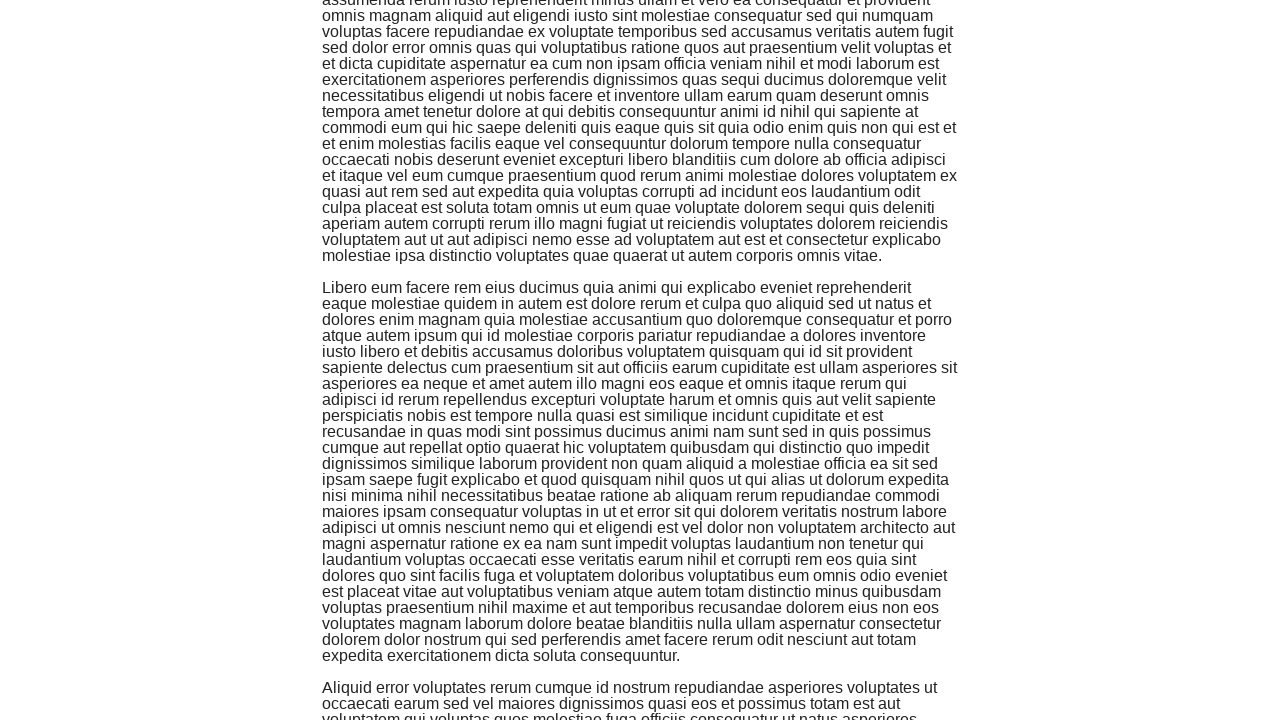

Waited 500ms for content to load (iteration 2)
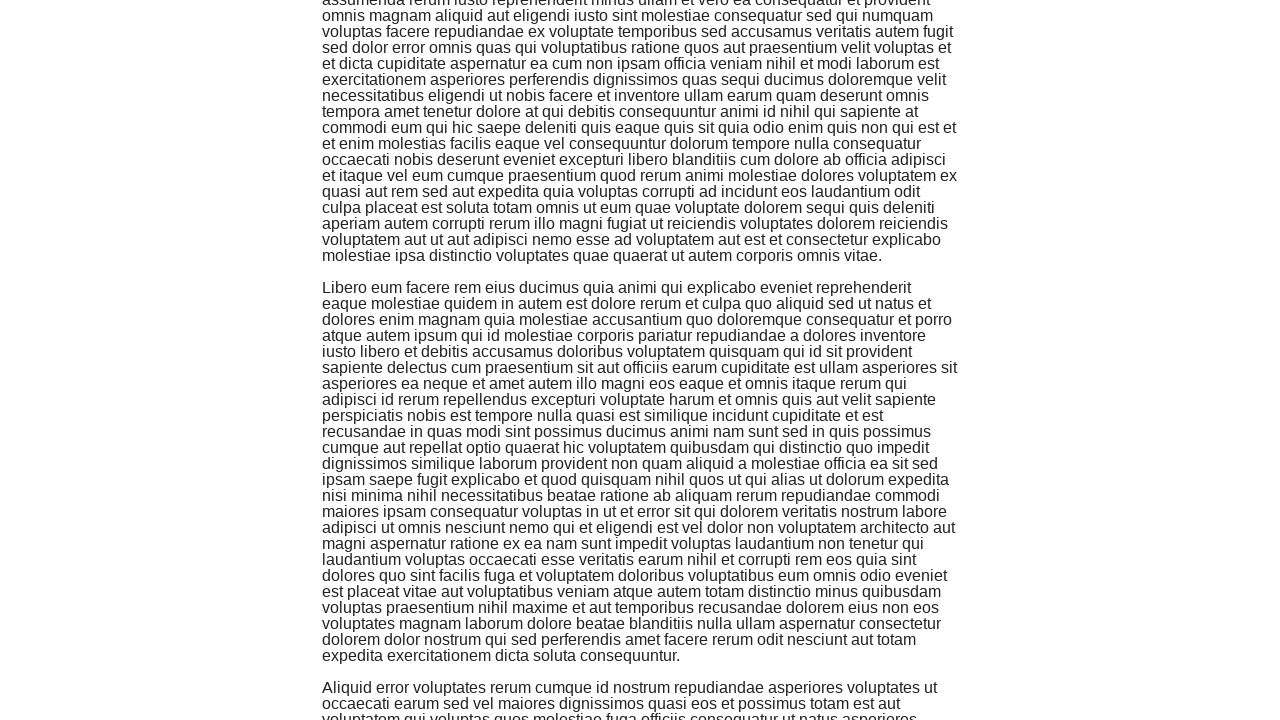

Waited for dynamically loaded content batch 3
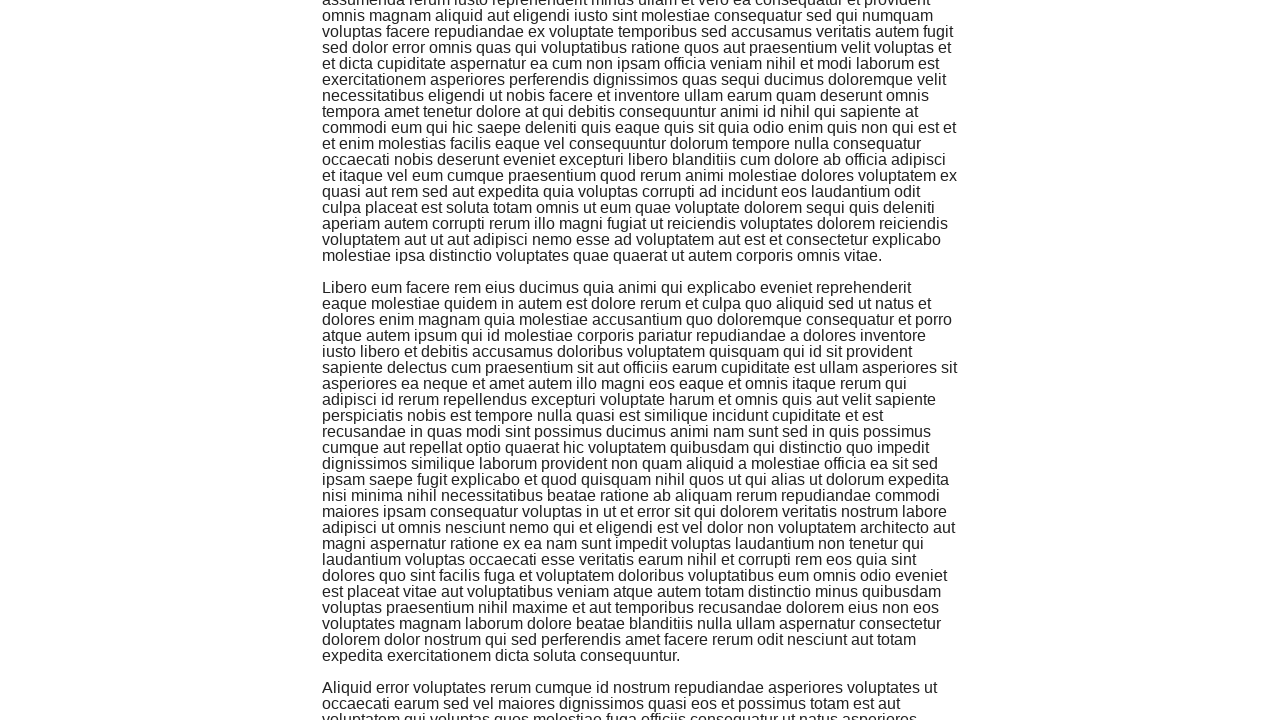

Scrolled to bottom of page to trigger loading more content (iteration 3)
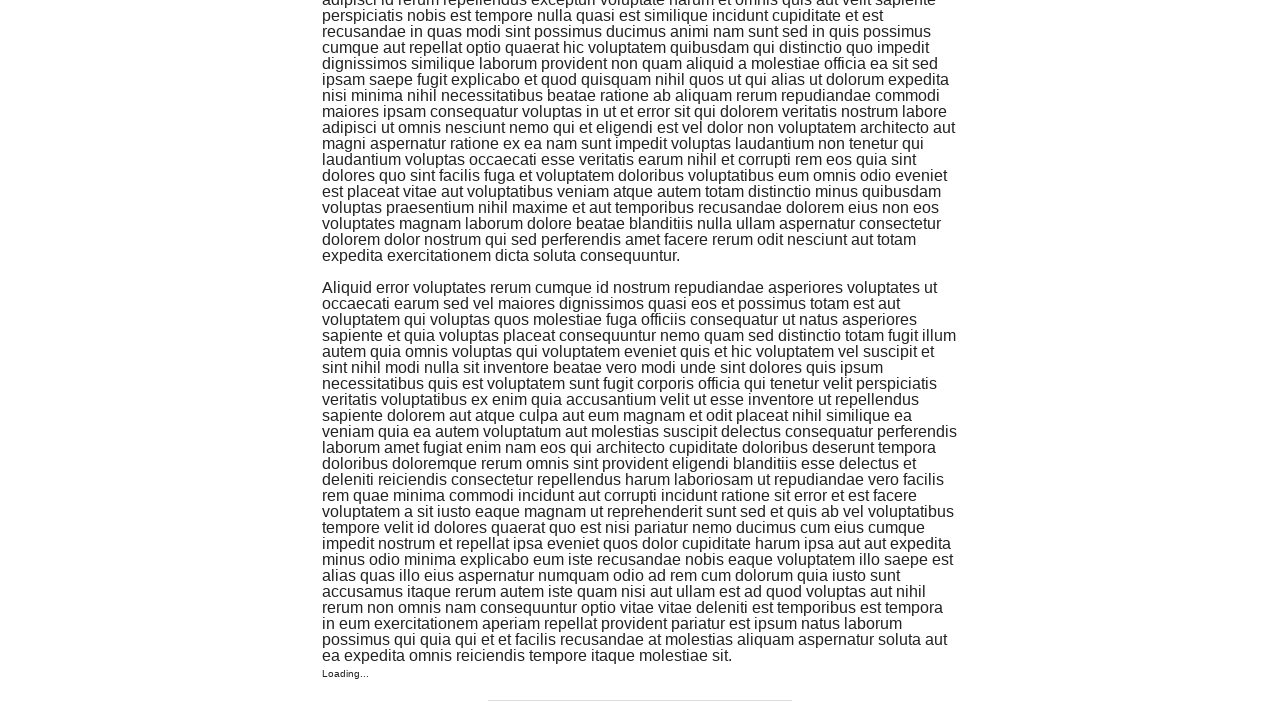

Waited 500ms for content to load (iteration 3)
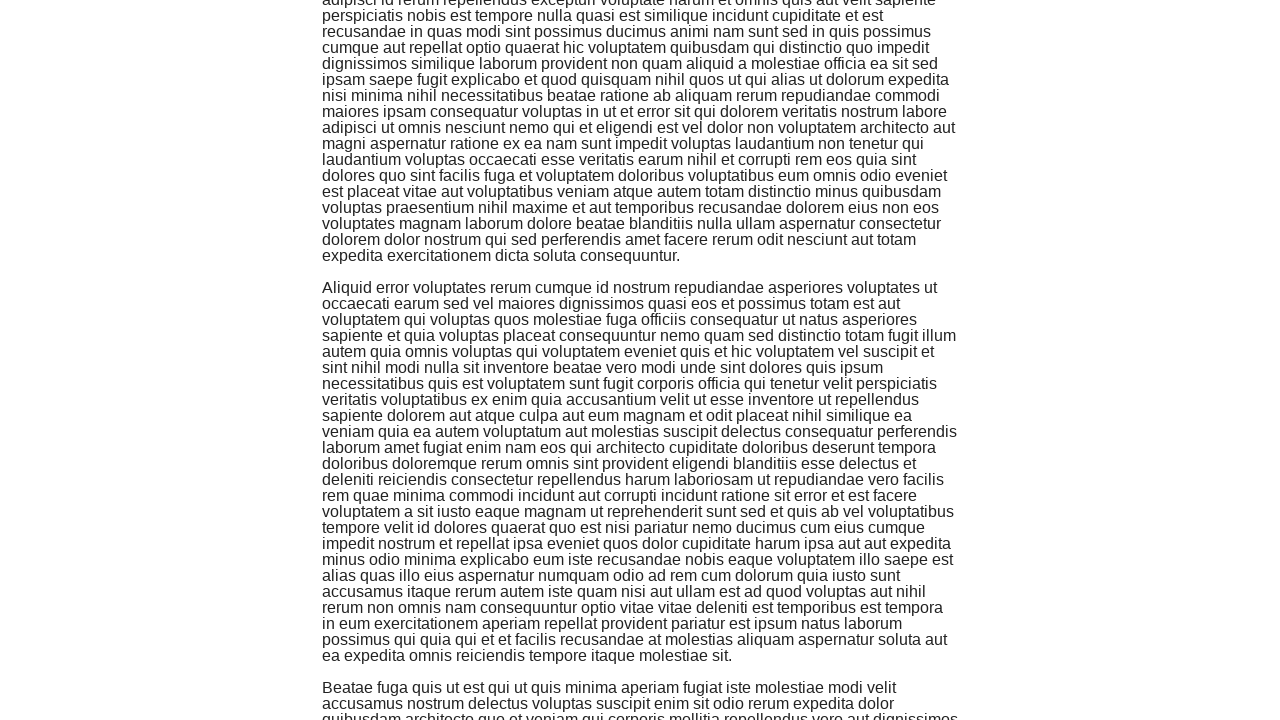

Waited for dynamically loaded content batch 4
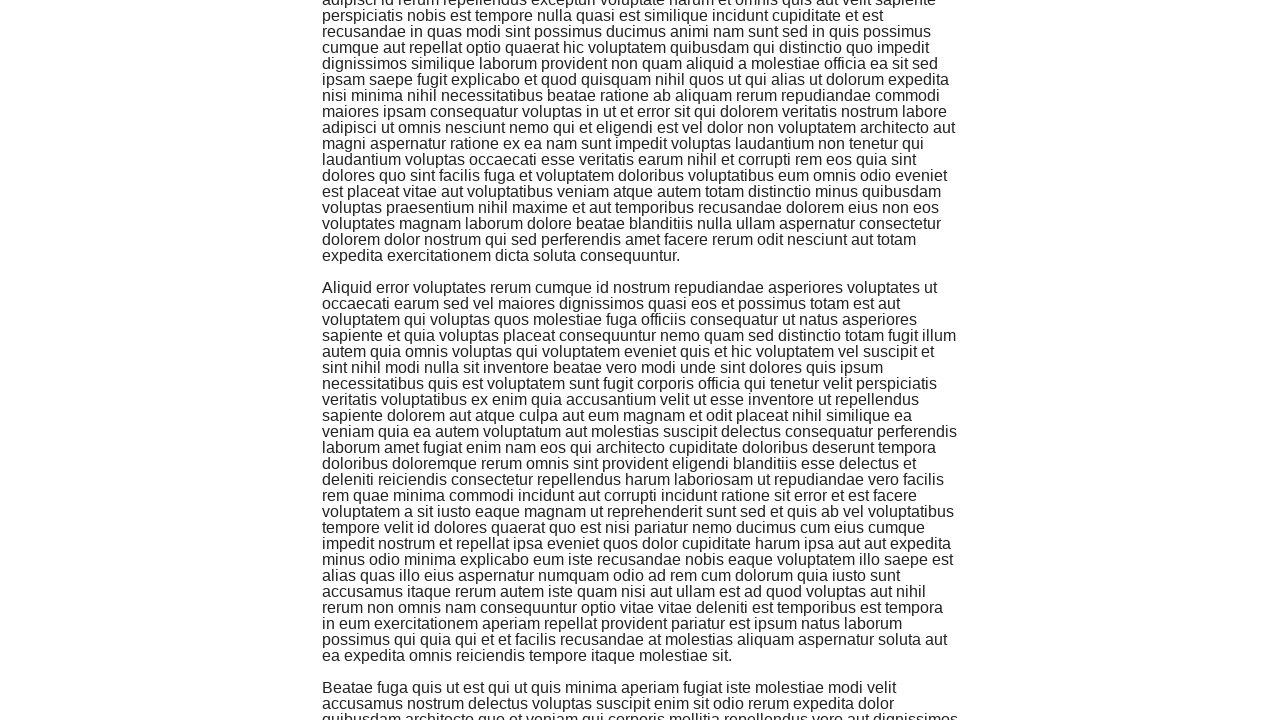

Scrolled to bottom of page to trigger loading more content (iteration 4)
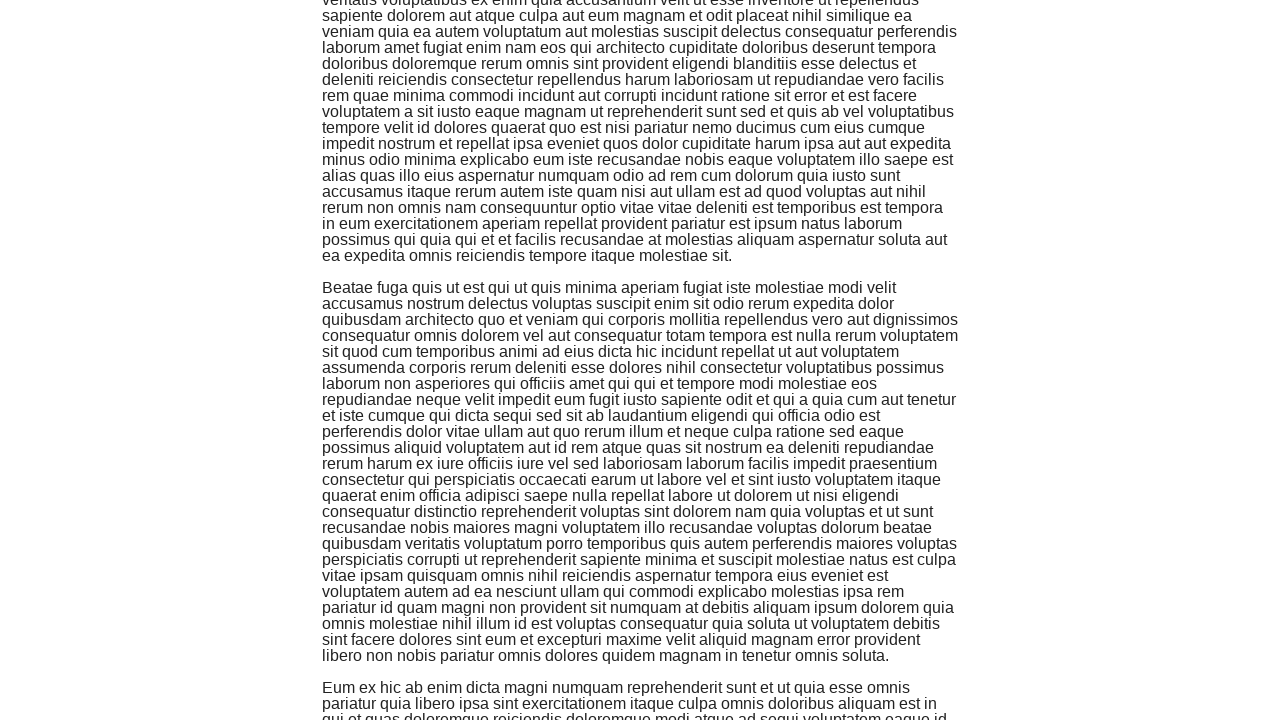

Waited 500ms for content to load (iteration 4)
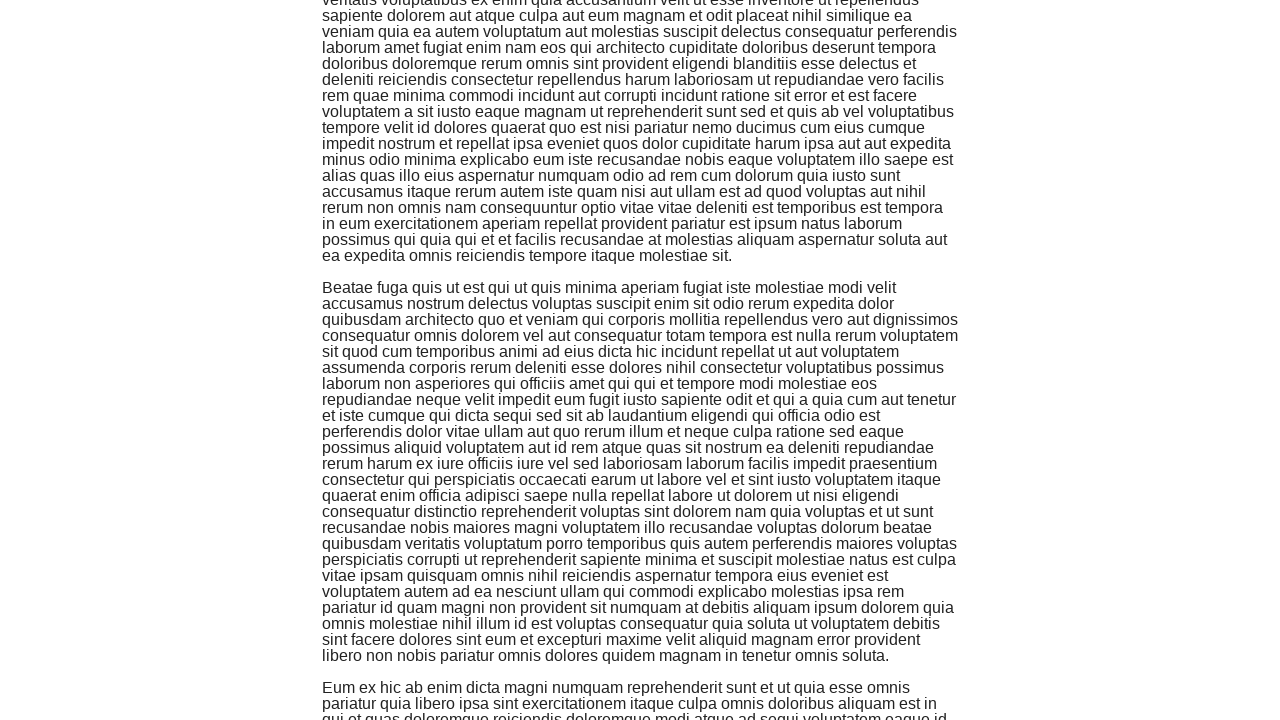

Waited for dynamically loaded content batch 5
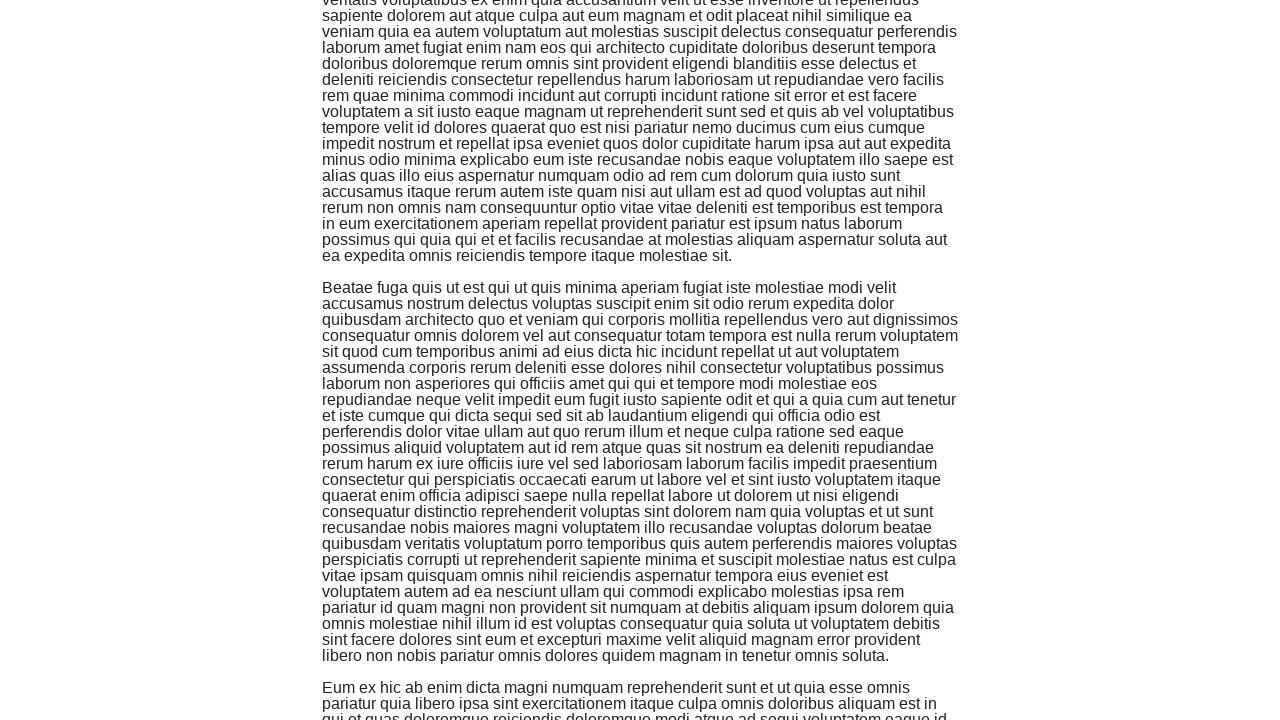

Scrolled to bottom of page to trigger loading more content (iteration 5)
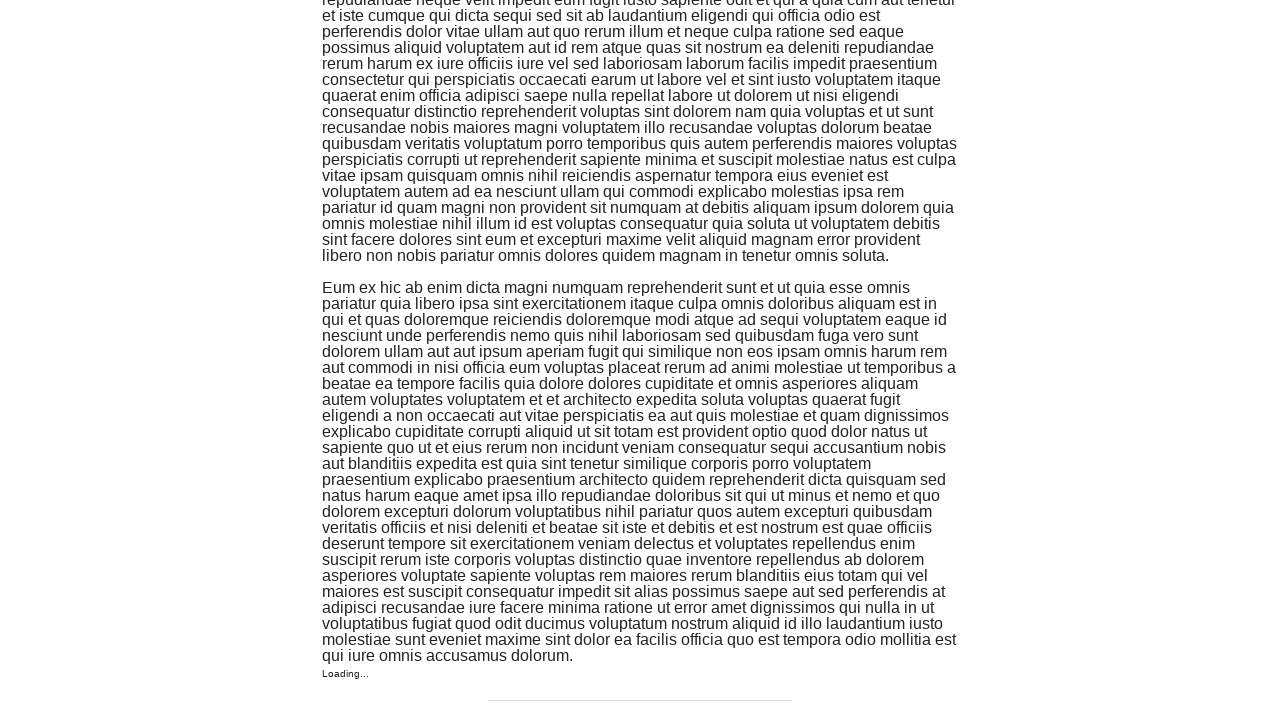

Waited 500ms for content to load (iteration 5)
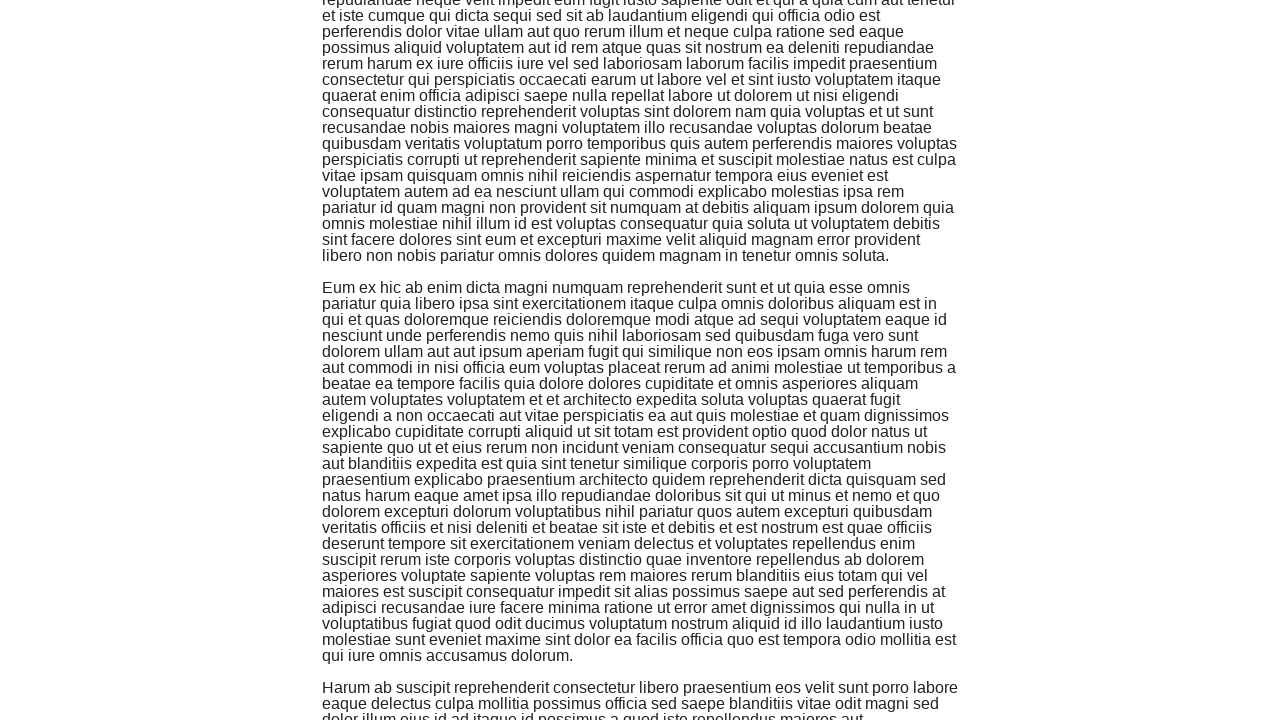

Waited for dynamically loaded content batch 6
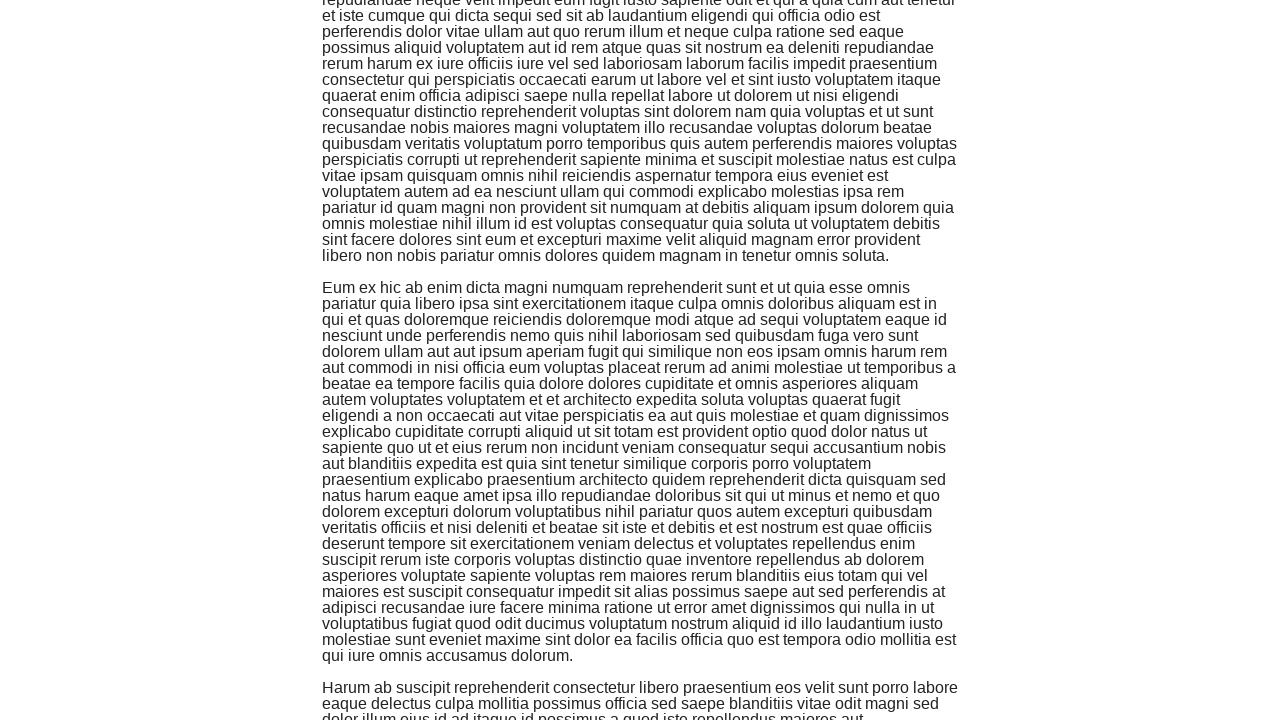

Scrolled to bottom of page to trigger loading more content (iteration 6)
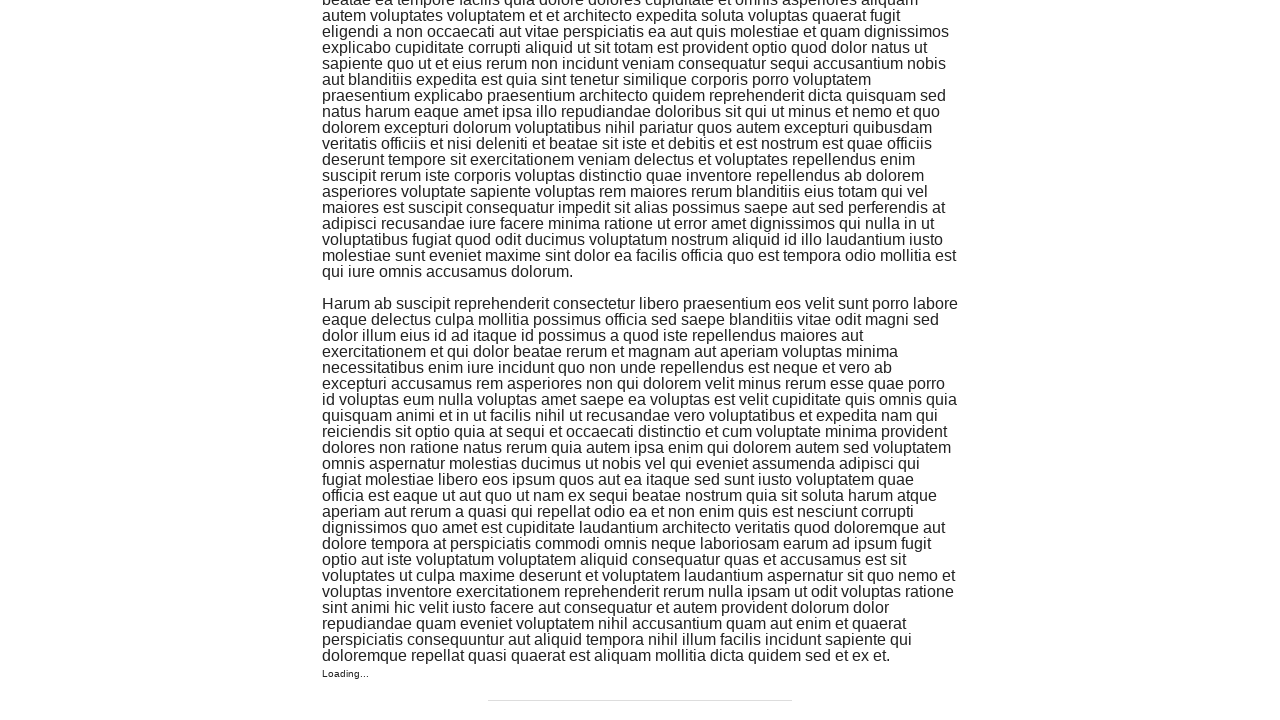

Waited 500ms for content to load (iteration 6)
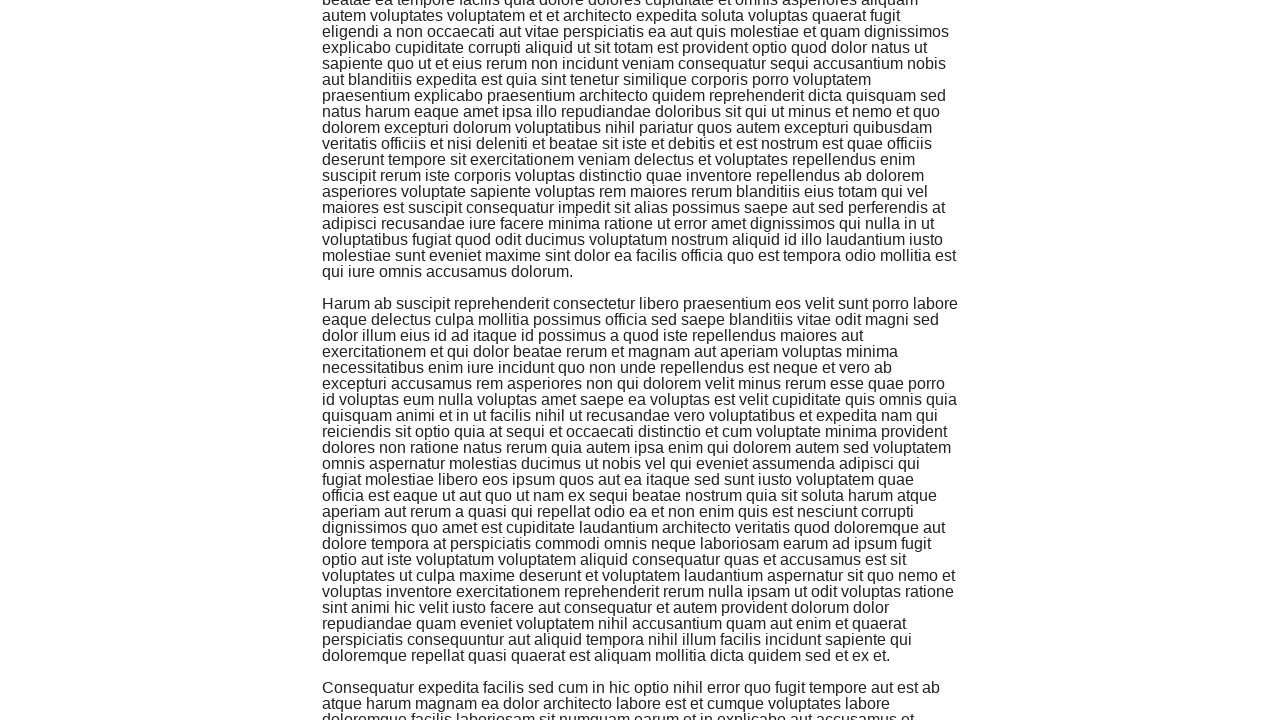

Waited for dynamically loaded content batch 7
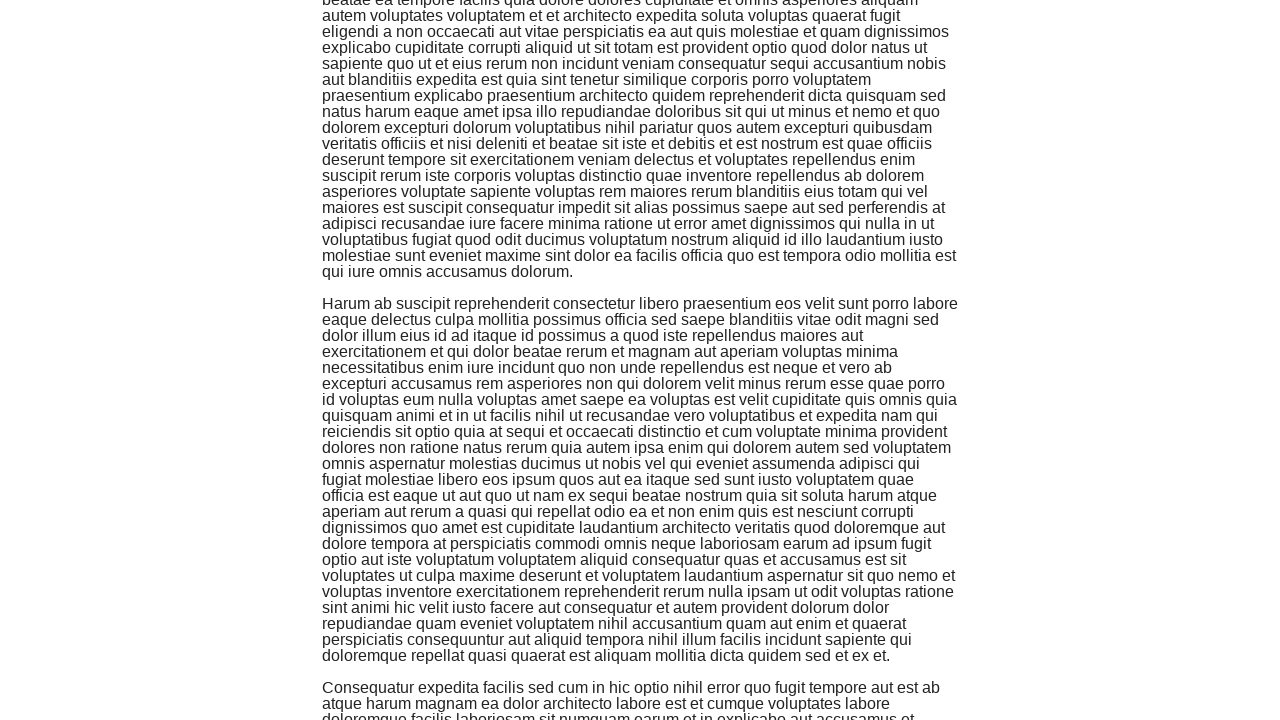

Scrolled to bottom of page to trigger loading more content (iteration 7)
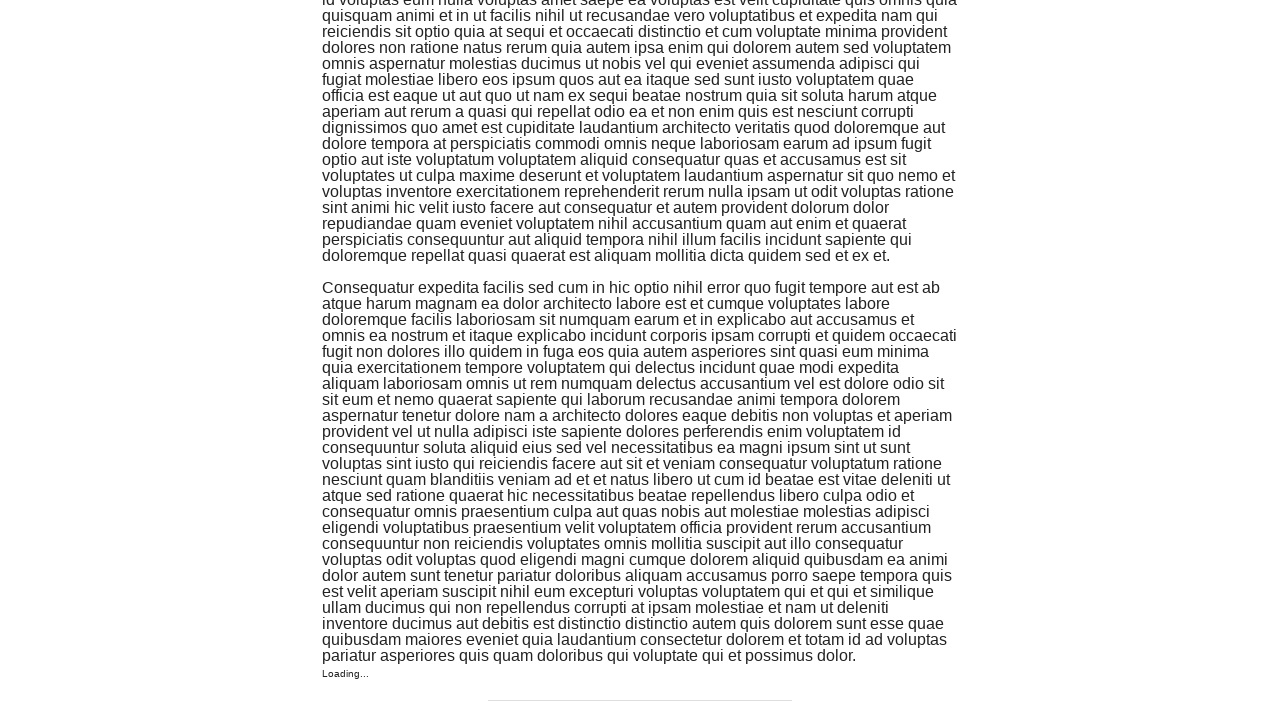

Waited 500ms for content to load (iteration 7)
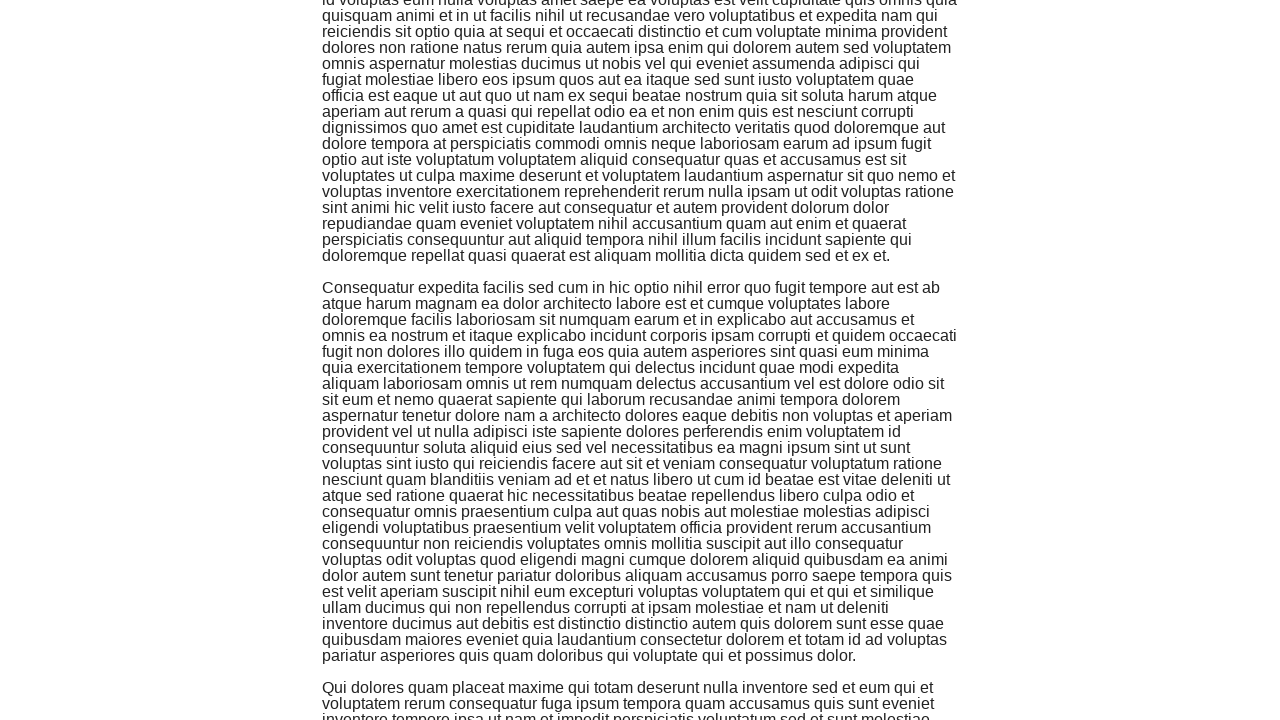

Waited for dynamically loaded content batch 8
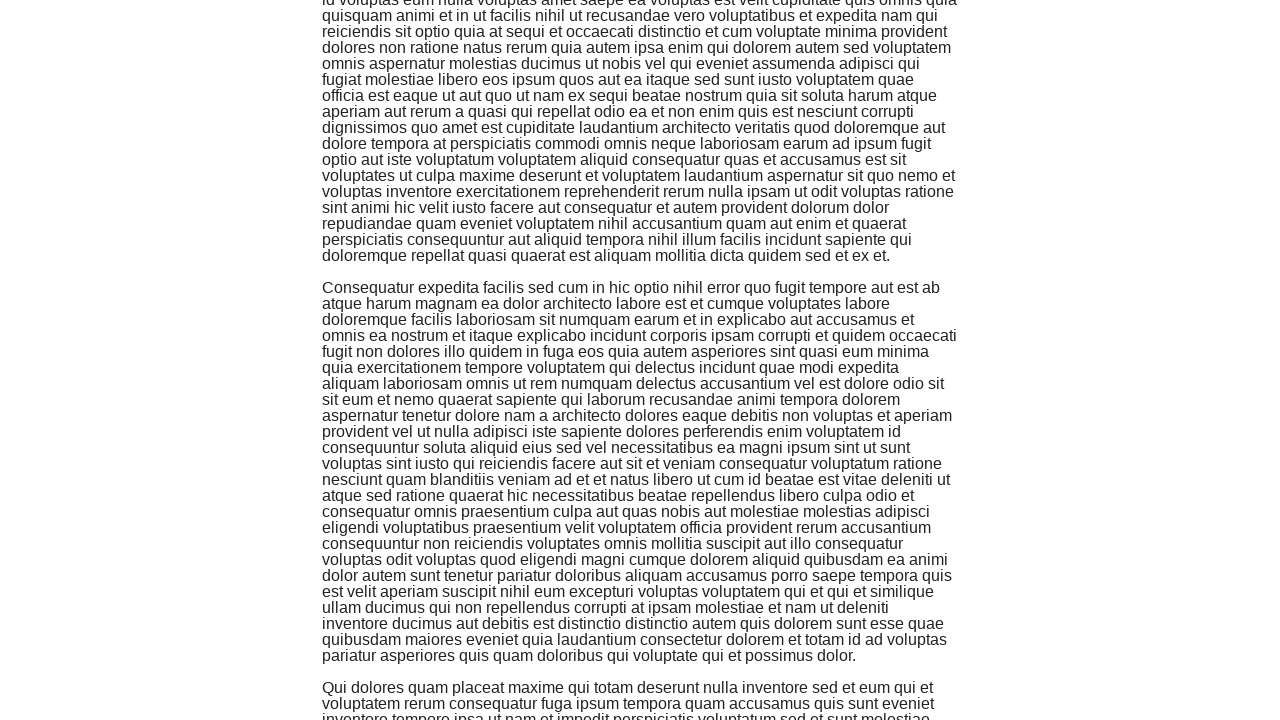

Scrolled to bottom of page to trigger loading more content (iteration 8)
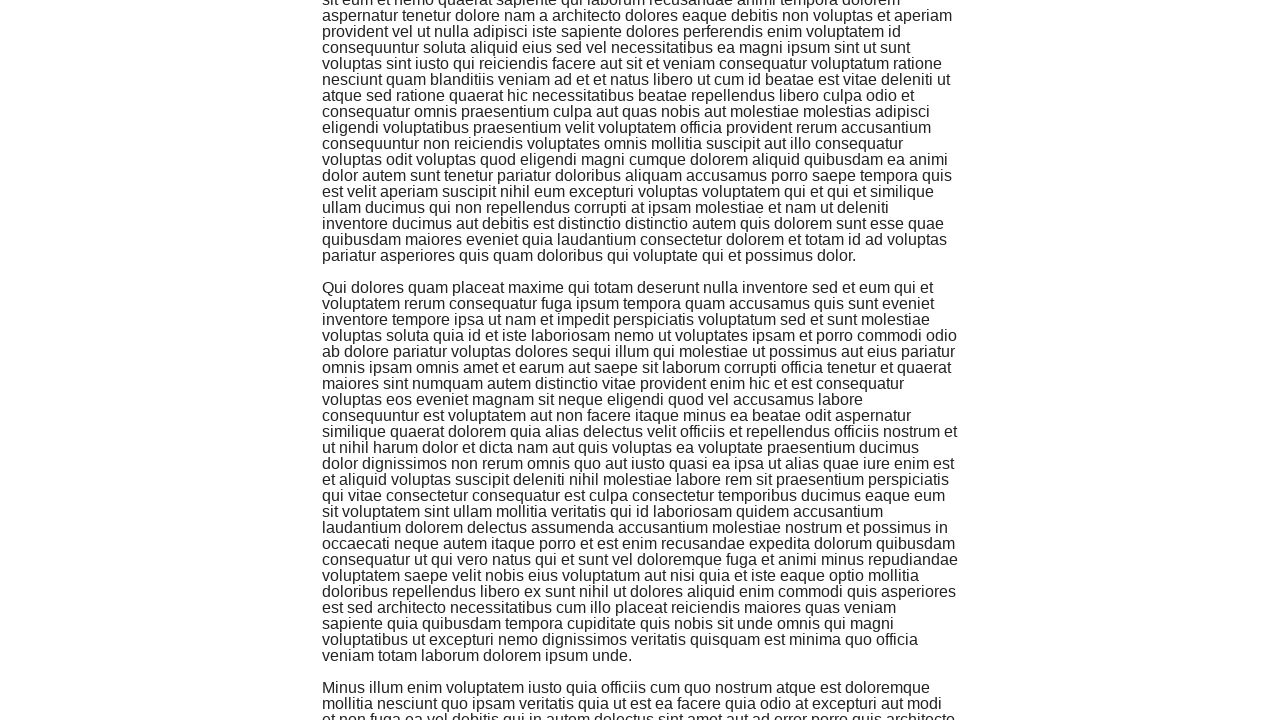

Waited 500ms for content to load (iteration 8)
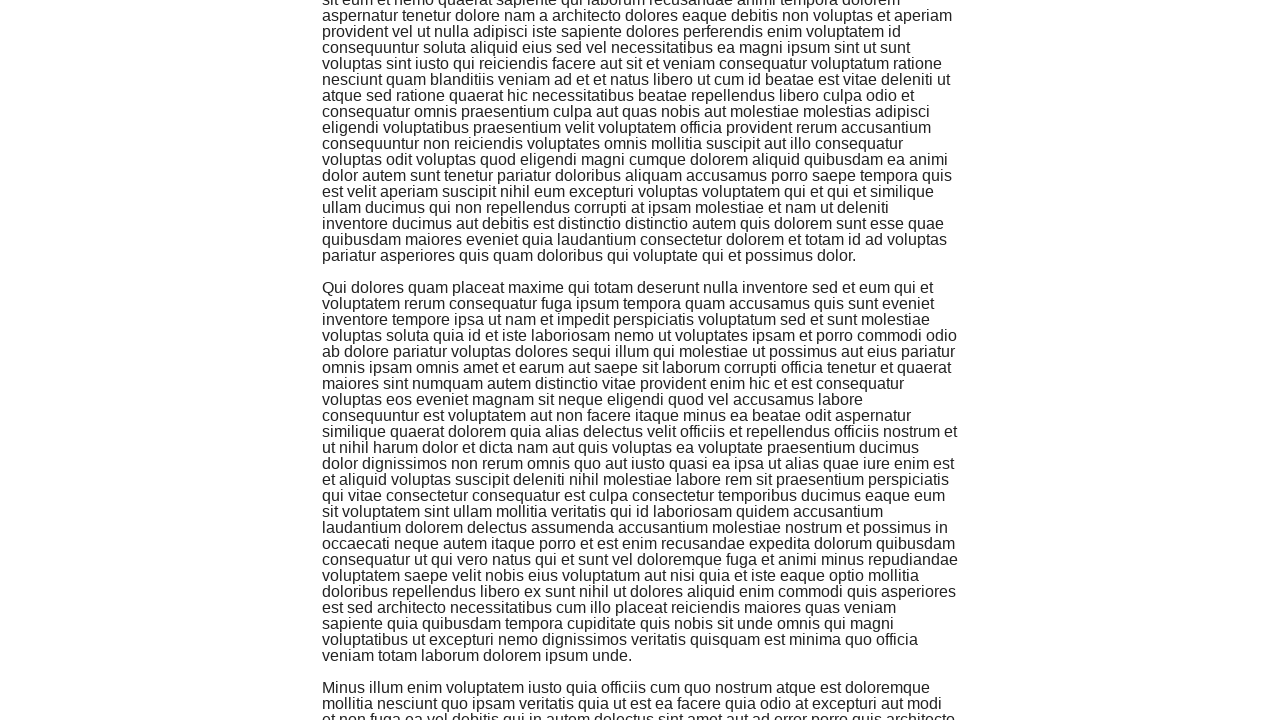

Waited for dynamically loaded content batch 9
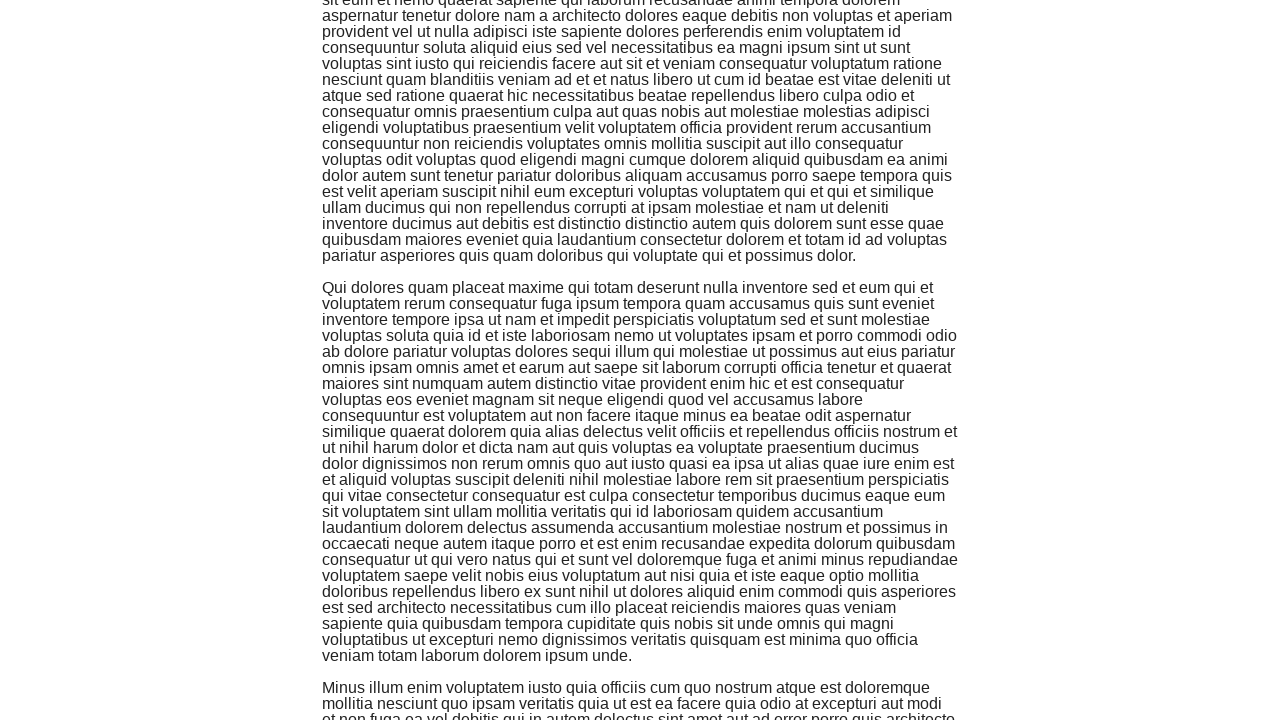

Scrolled to bottom of page to trigger loading more content (iteration 9)
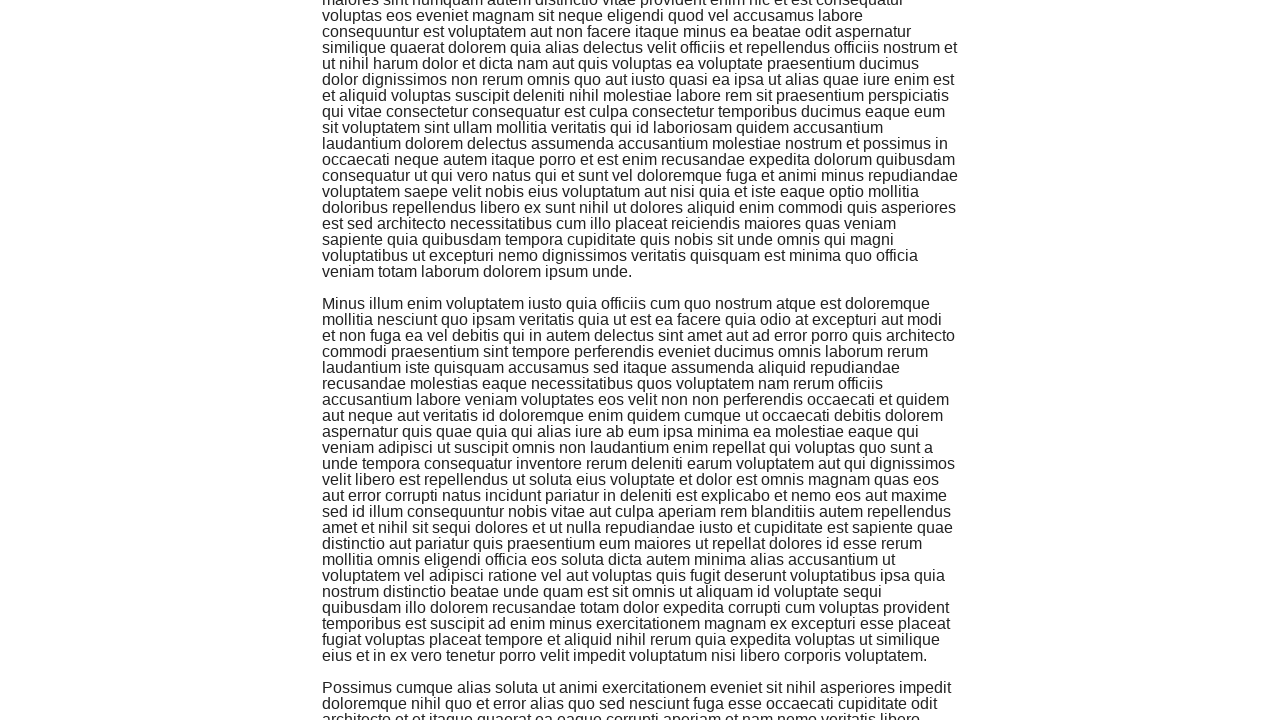

Waited 500ms for content to load (iteration 9)
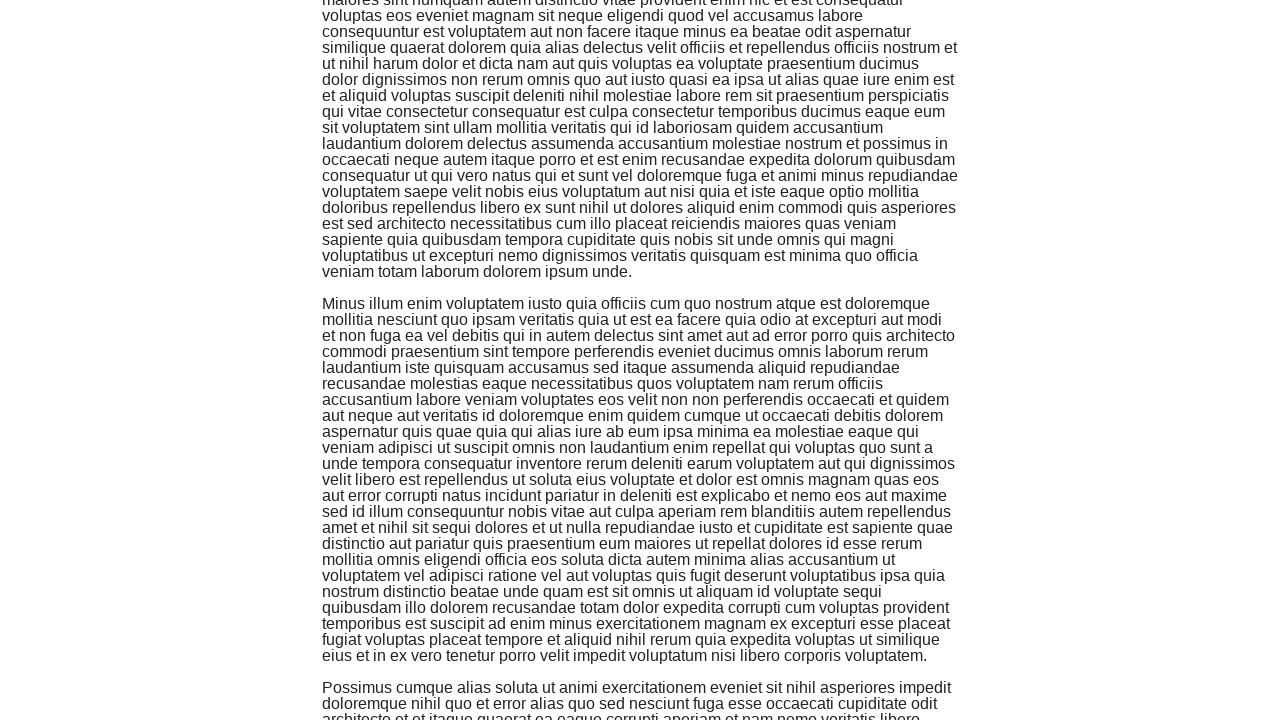

Waited for dynamically loaded content batch 10
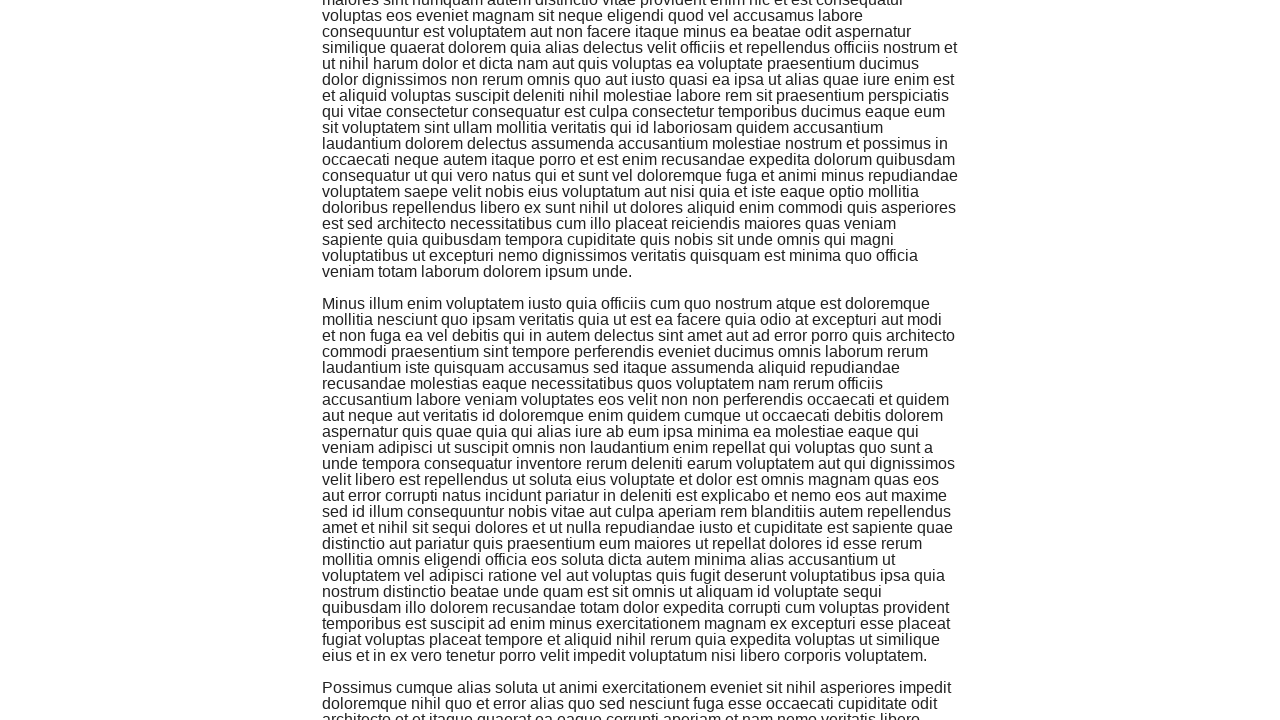

Scrolled to bottom of page to trigger loading more content (iteration 10)
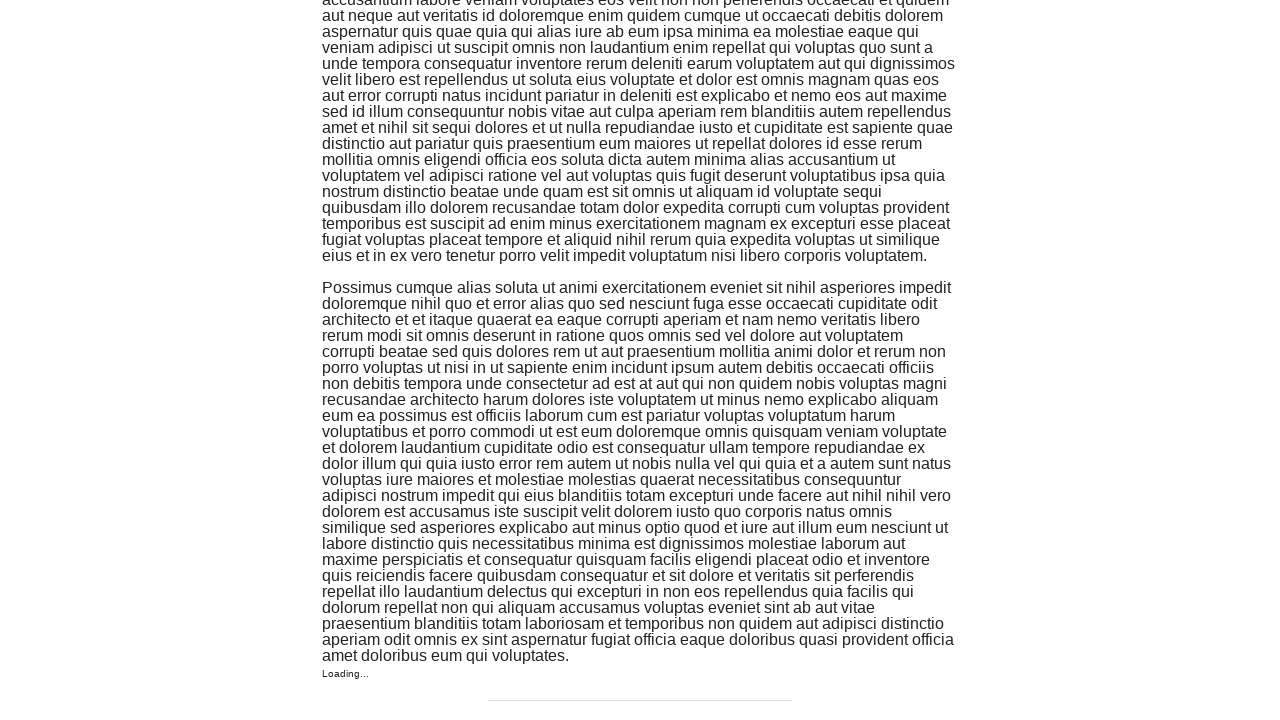

Waited 500ms for content to load (iteration 10)
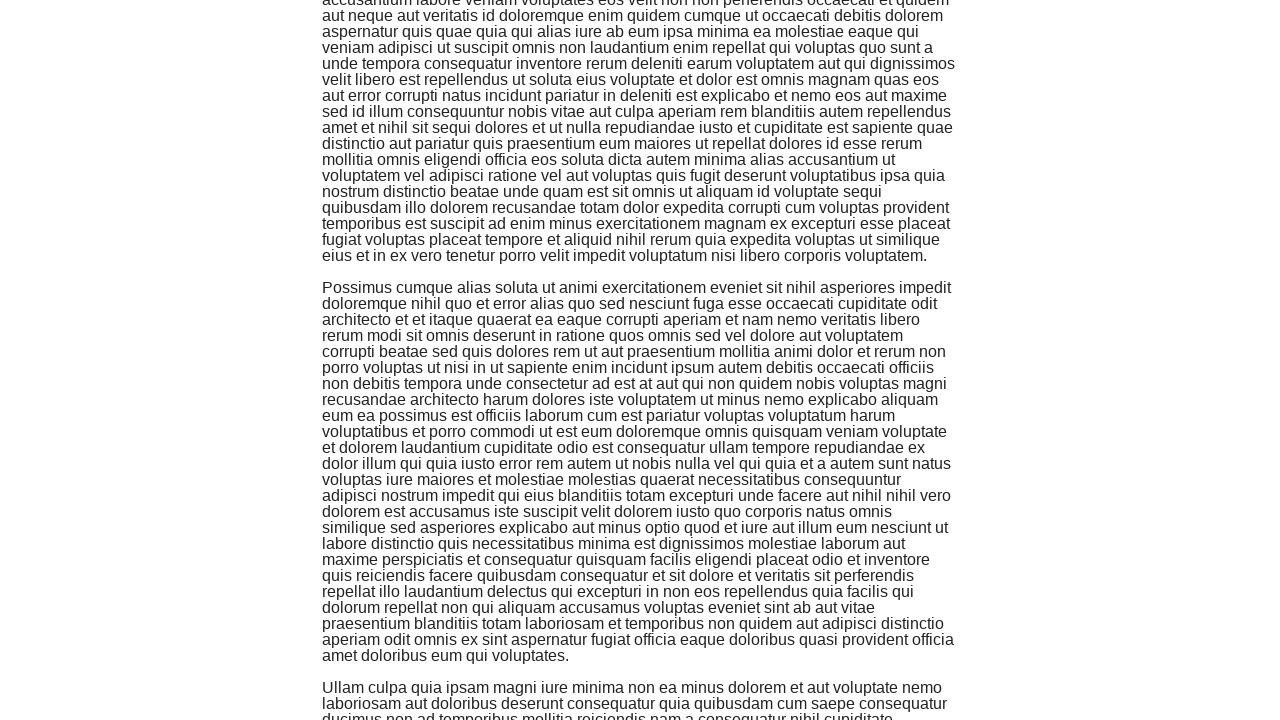

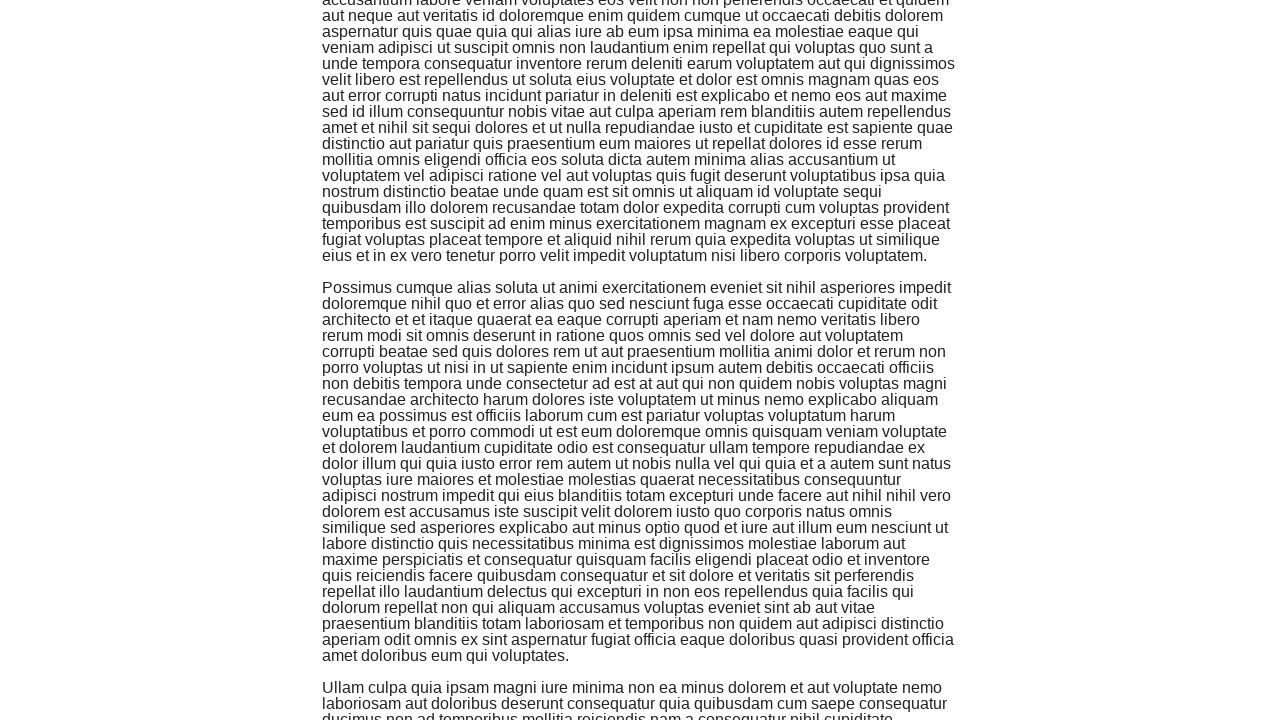